Tests timeout handling by clicking an AJAX button and then clicking the success element after the data loads.

Starting URL: http://uitestingplayground.com/ajax

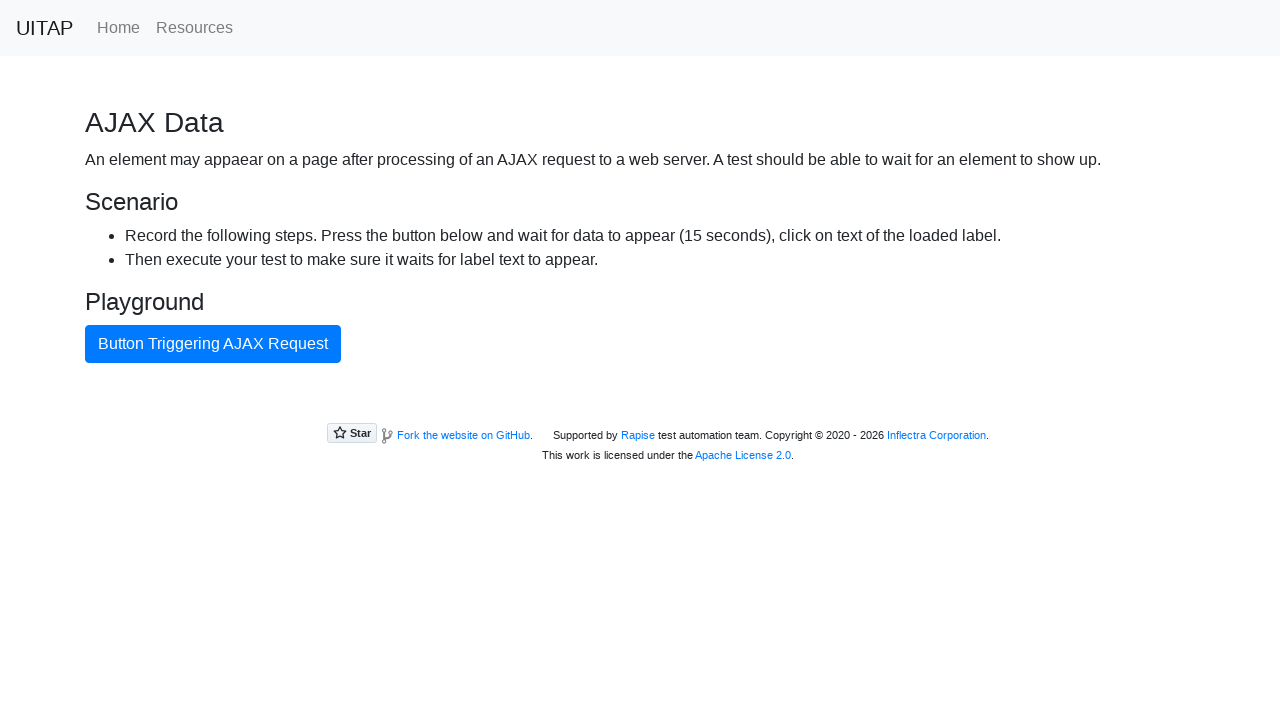

Clicked button triggering AJAX request at (213, 344) on internal:text="Button Triggering AJAX Request"i
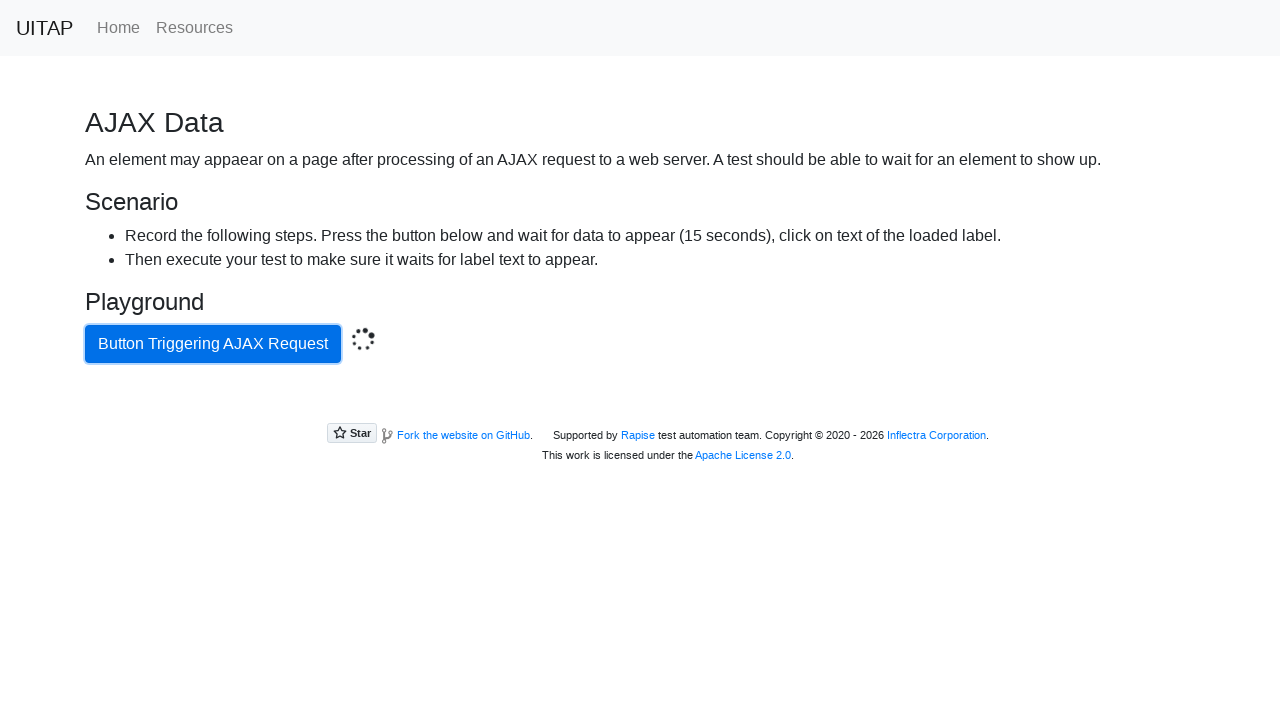

Clicked success element after AJAX data loaded at (640, 405) on .bg-success
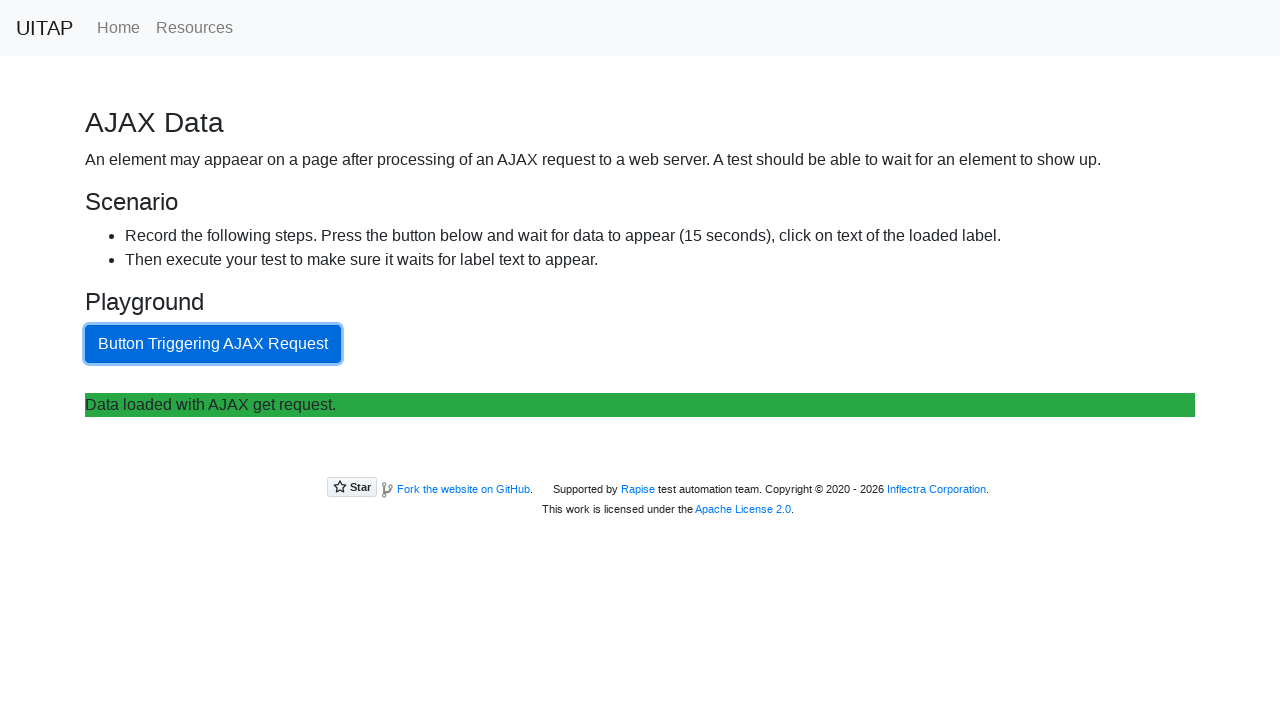

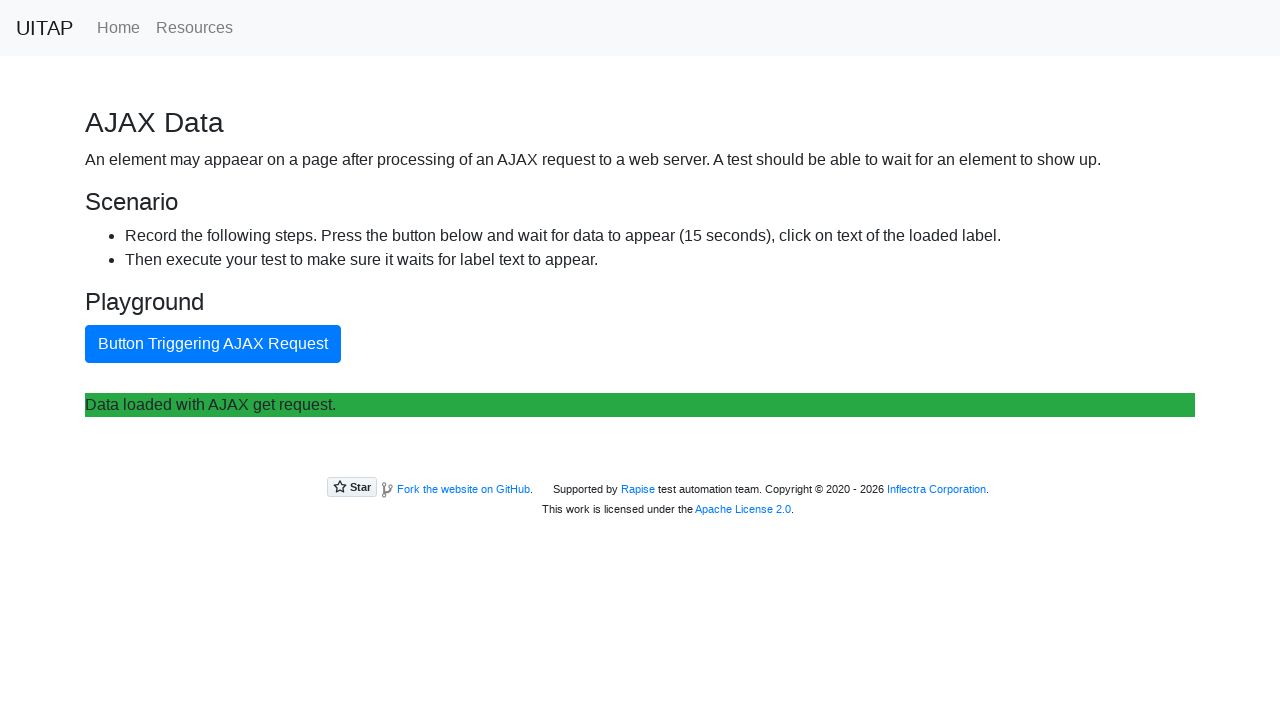